Tests window handle functionality by opening new tabs, switching back to the main window, and interacting with a form field

Starting URL: https://www.hyrtutorials.com/p/window-handles-practice.html

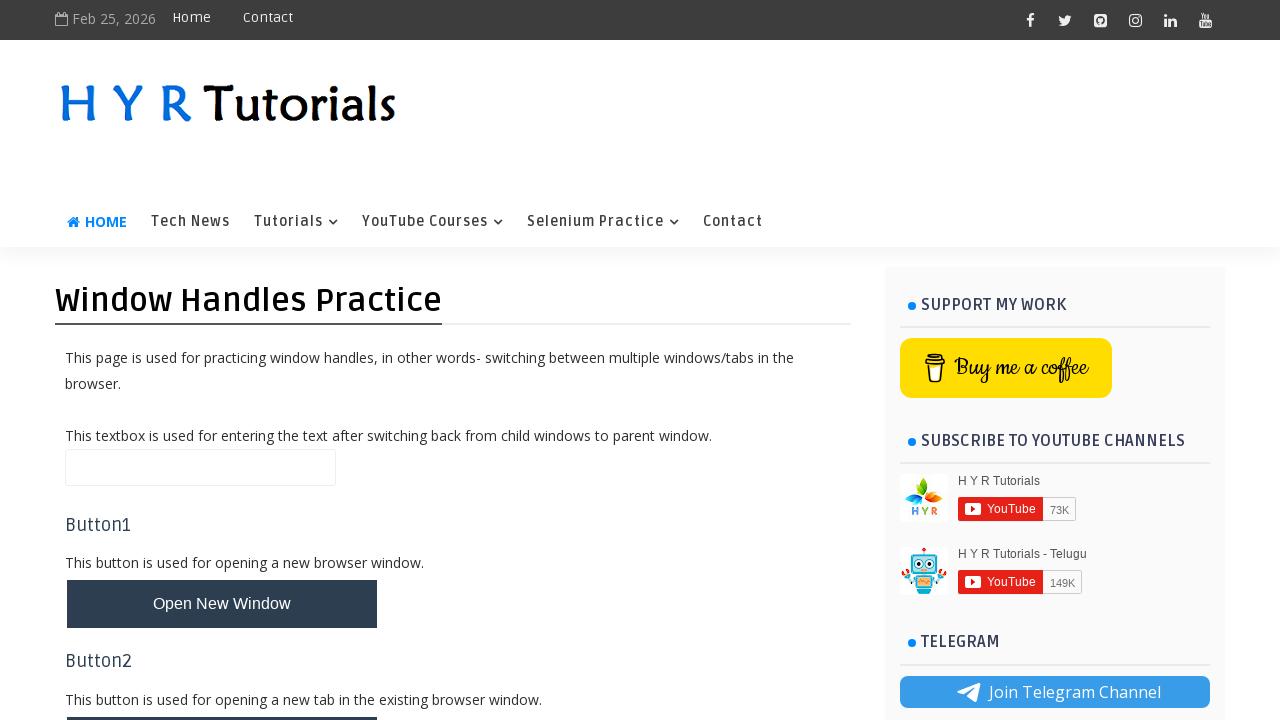

Clicked button to open new tabs at (222, 499) on #newTabsBtn
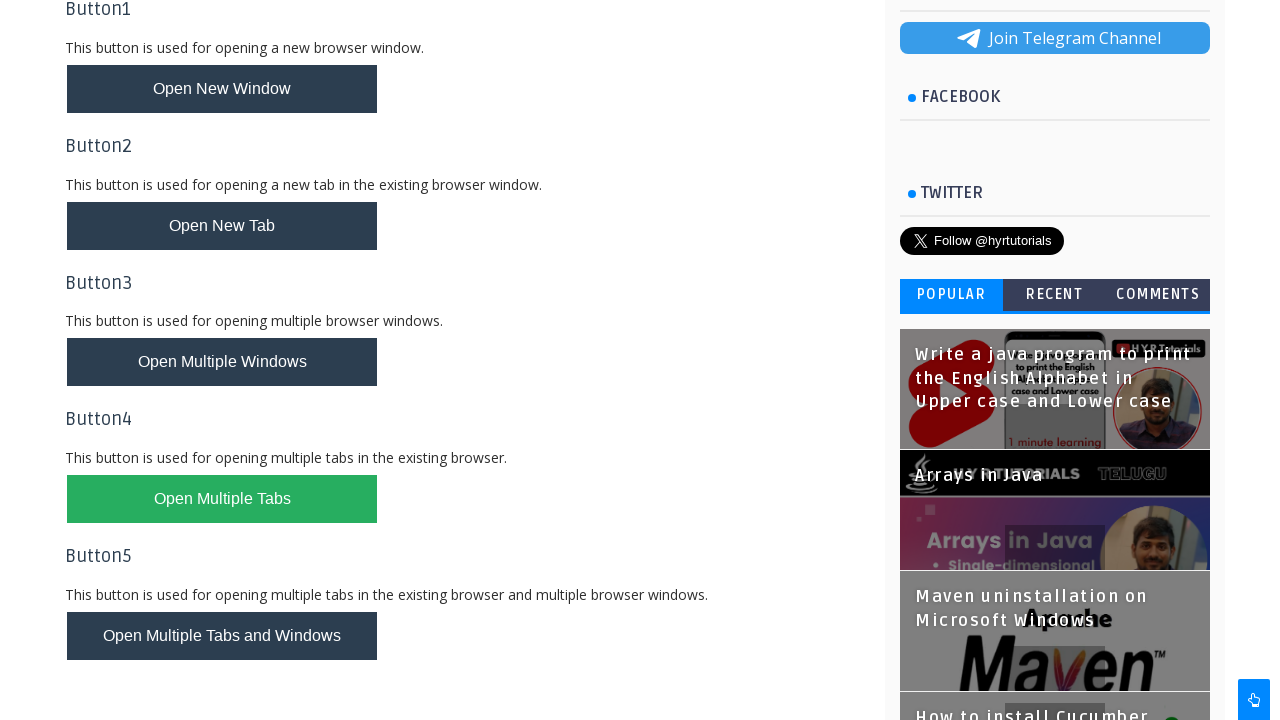

Waited for new tabs to open
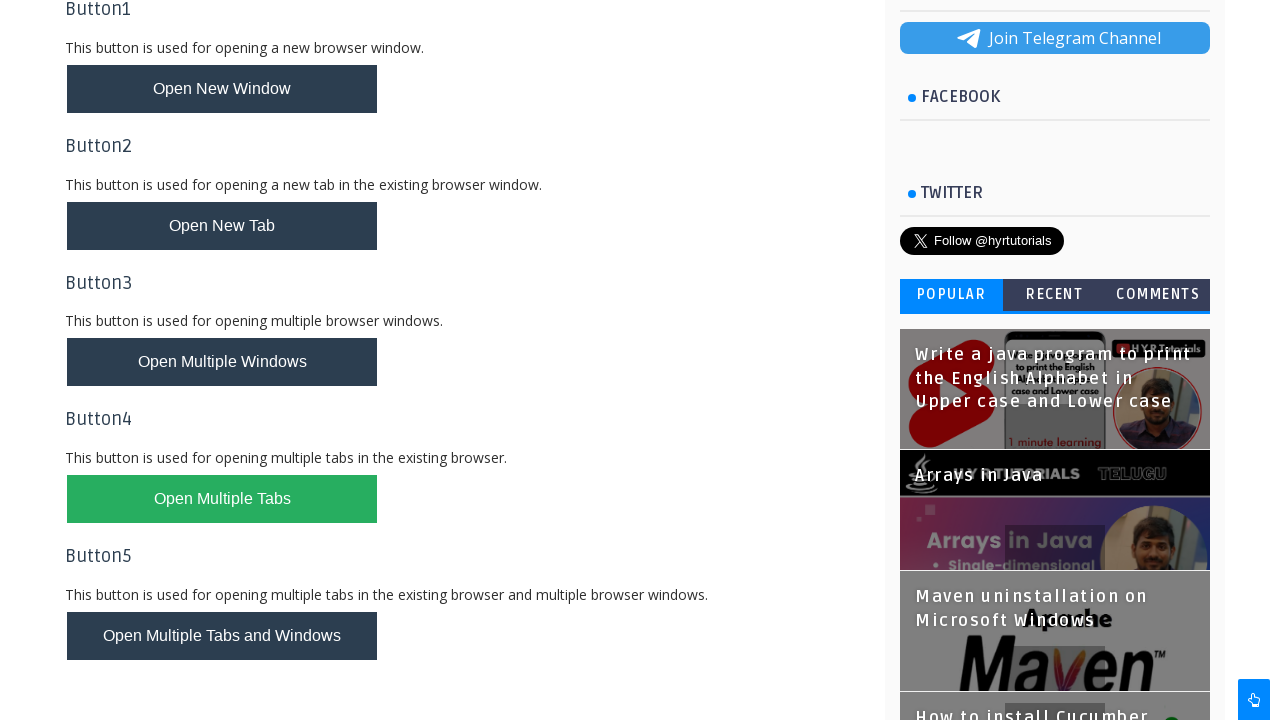

Filled name field with 'Return to Main Window' on #name
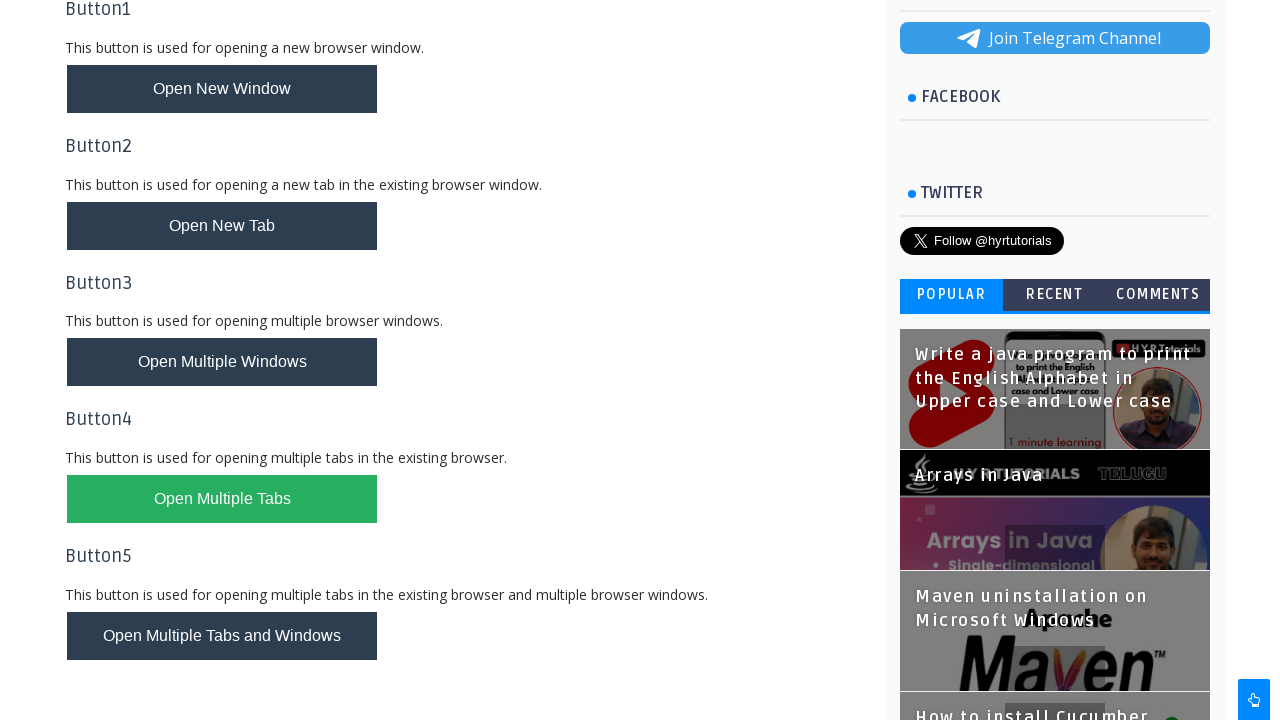

Verified that name field contains 'Return to Main Window'
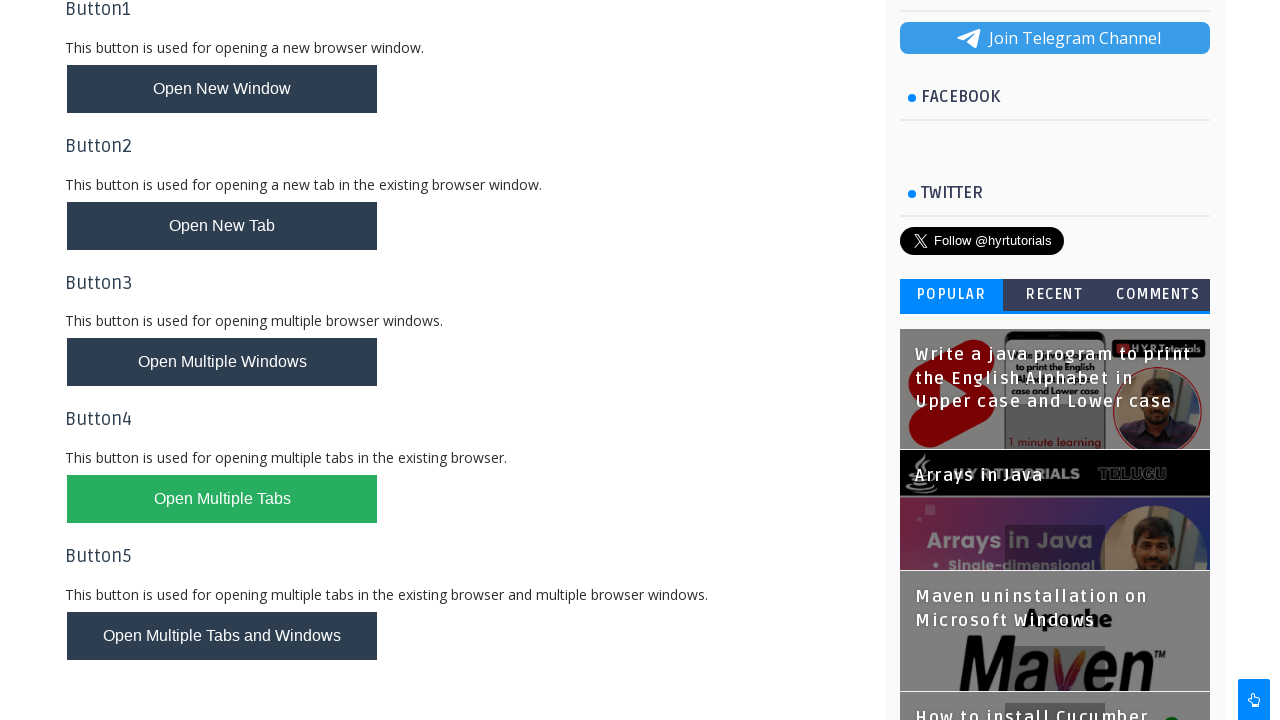

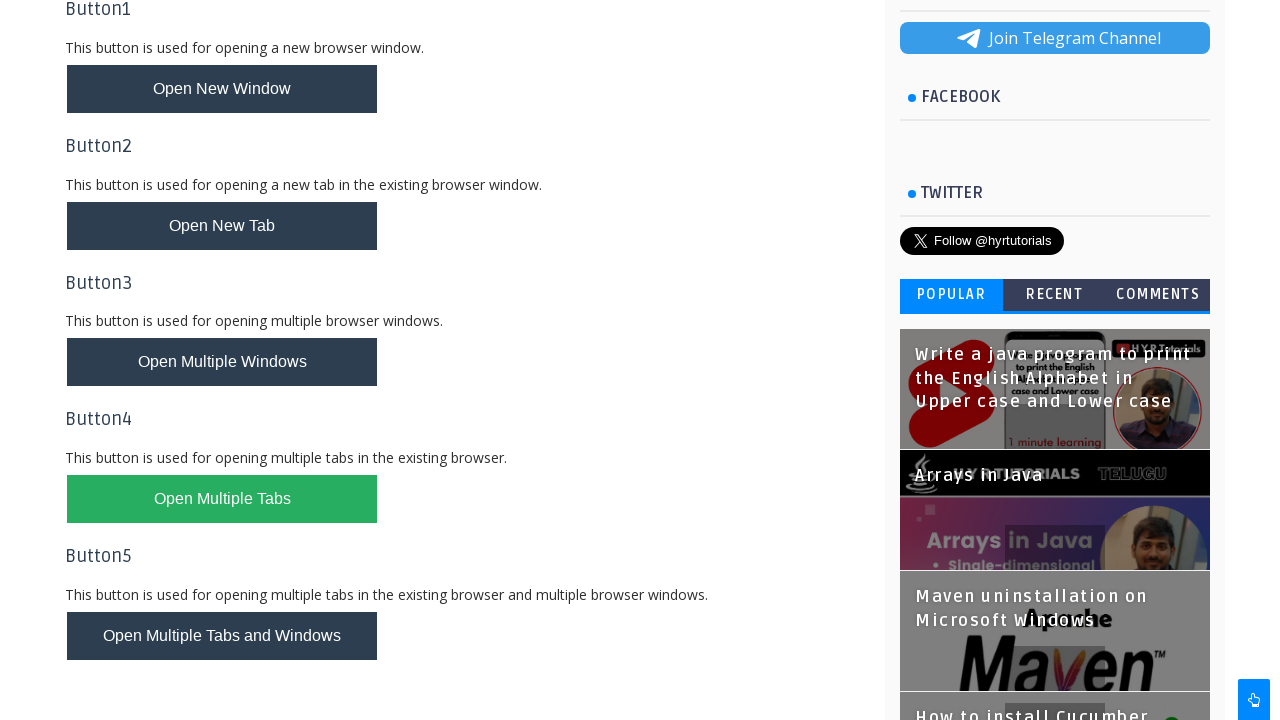